Tests e-commerce flow by searching for products, adding items to cart, applying a promo code at checkout, and proceeding to place order

Starting URL: https://rahulshettyacademy.com/seleniumPractise/#/

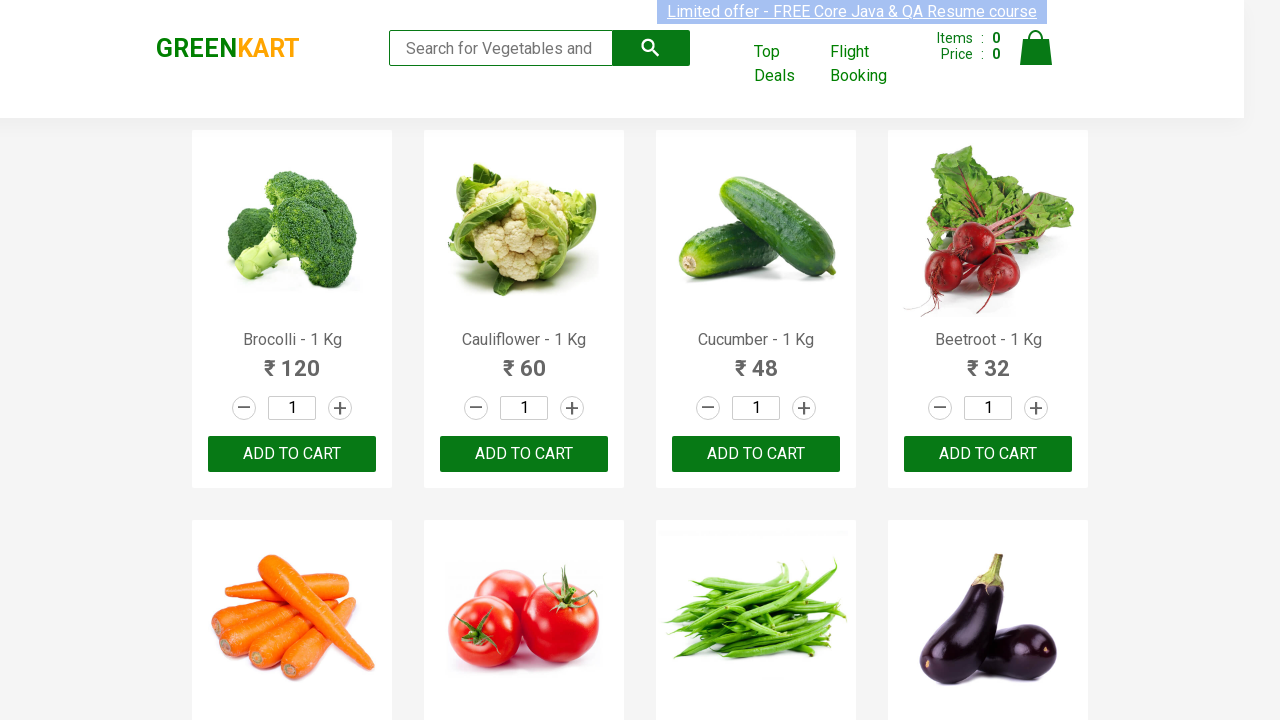

Verified GREENKART brand text is displayed correctly
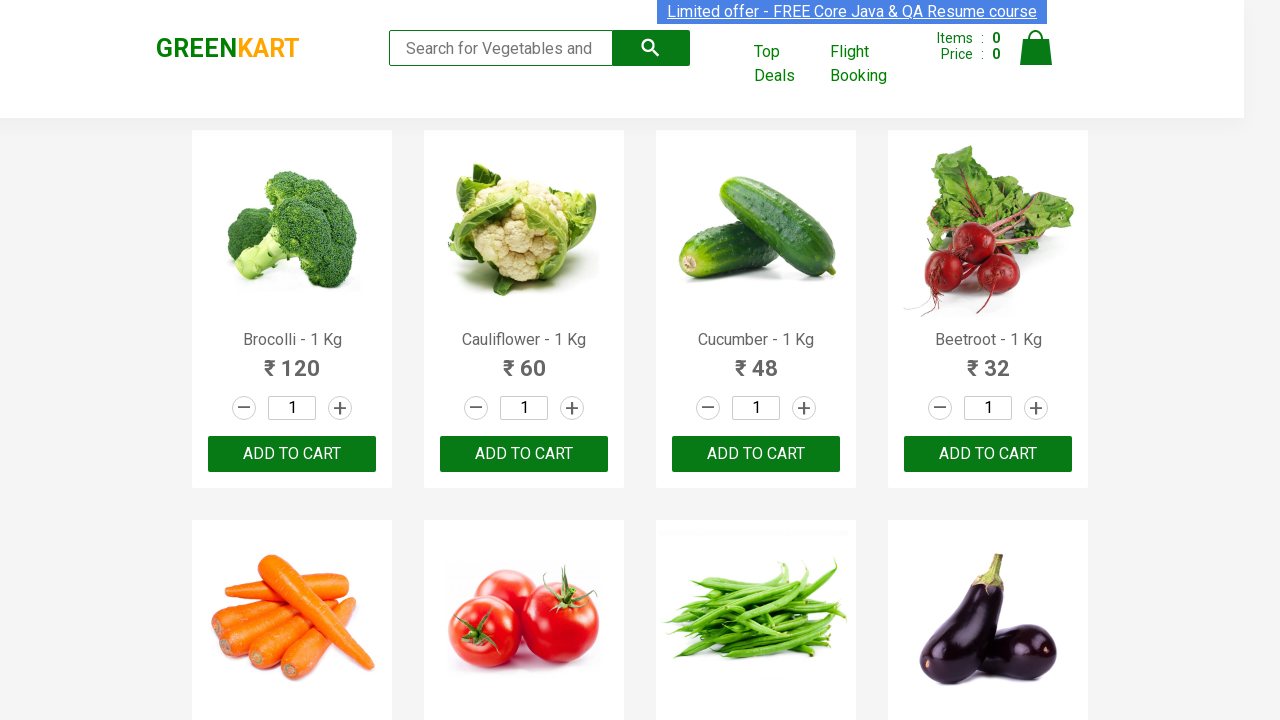

Filled search field with 'be' to filter products on .search-keyword
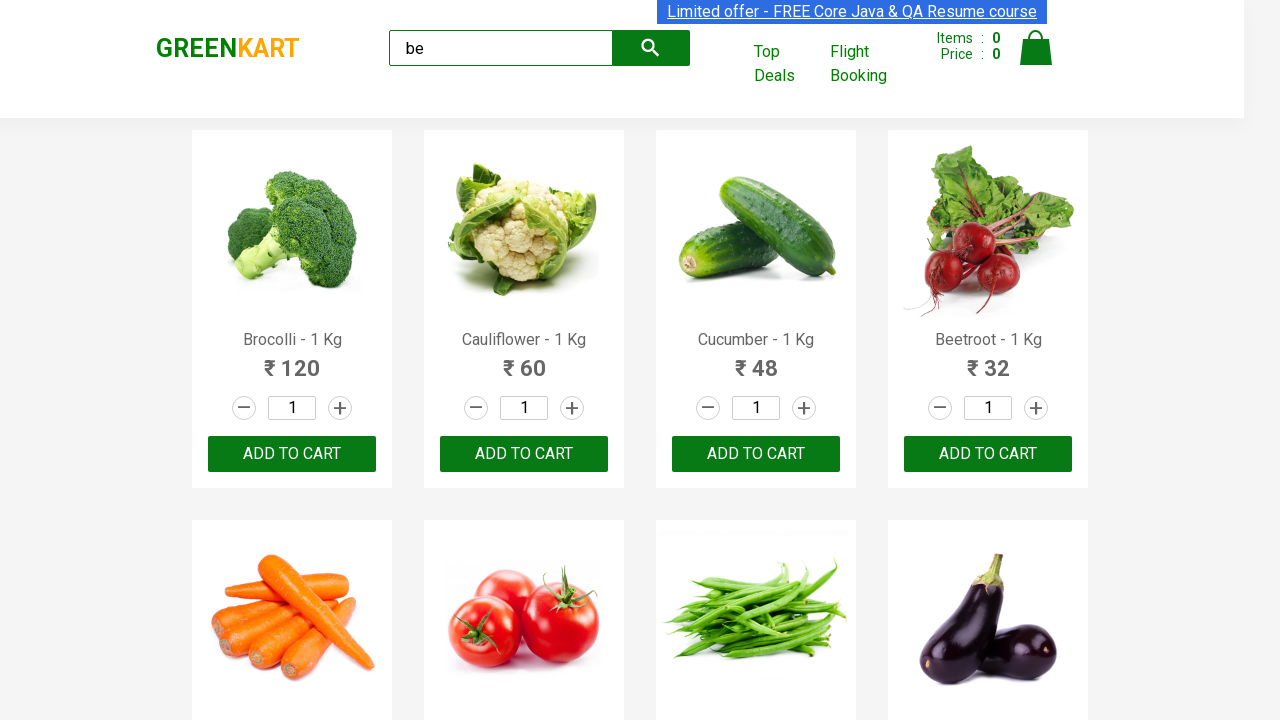

Waited 2 seconds for search results to load
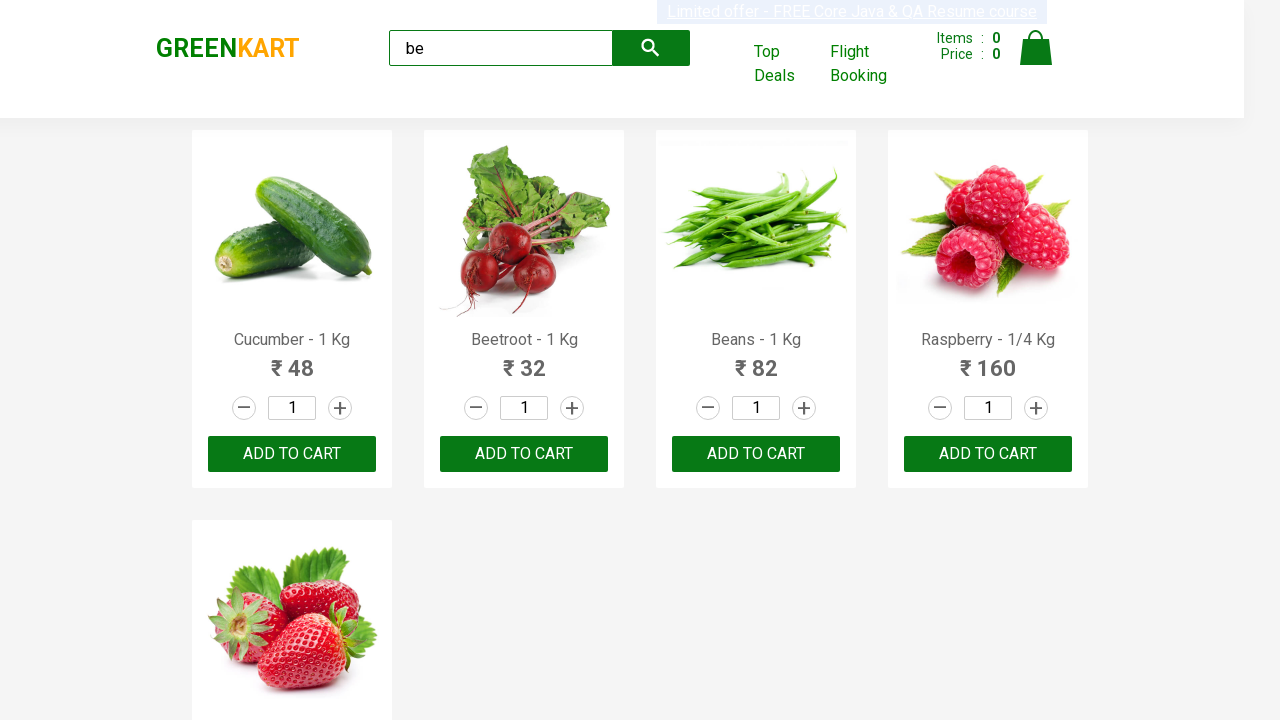

Added second visible product to cart at (524, 454) on .product:visible >> nth=1 >> text=ADD TO CART
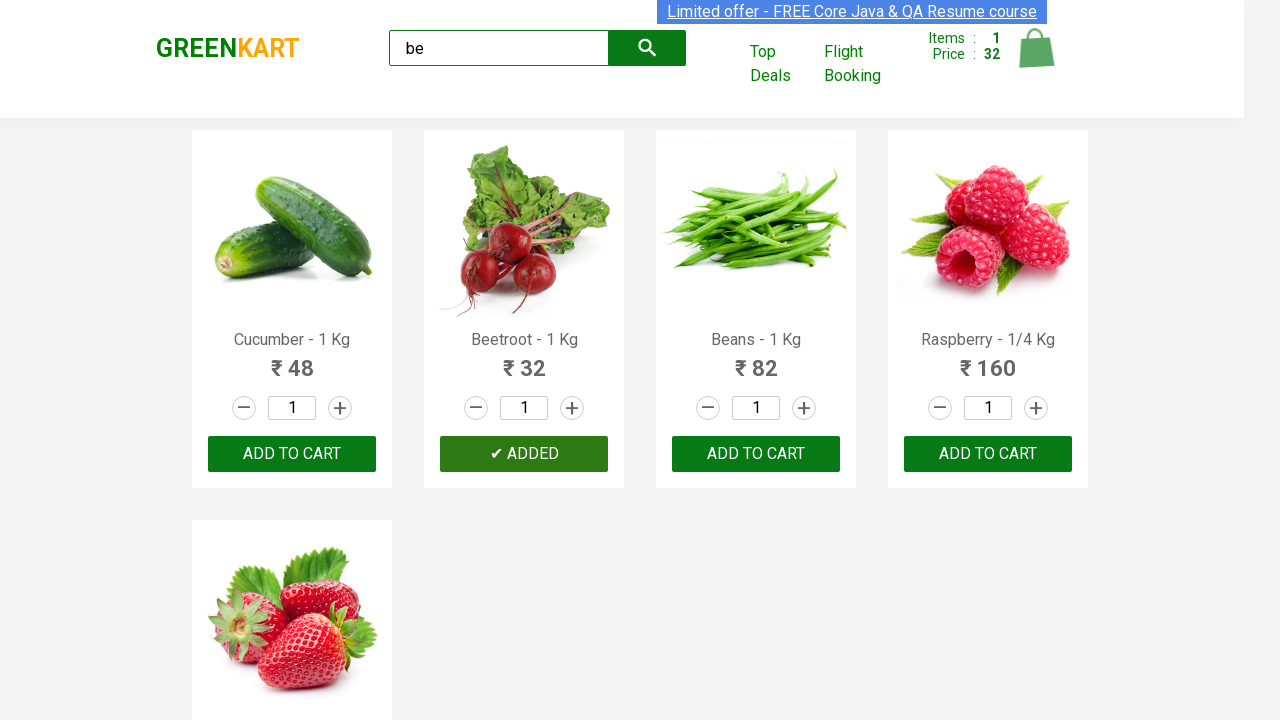

Found and added Raspberry product to cart at (988, 454) on .products .product >> nth=3 >> text=ADD TO CART
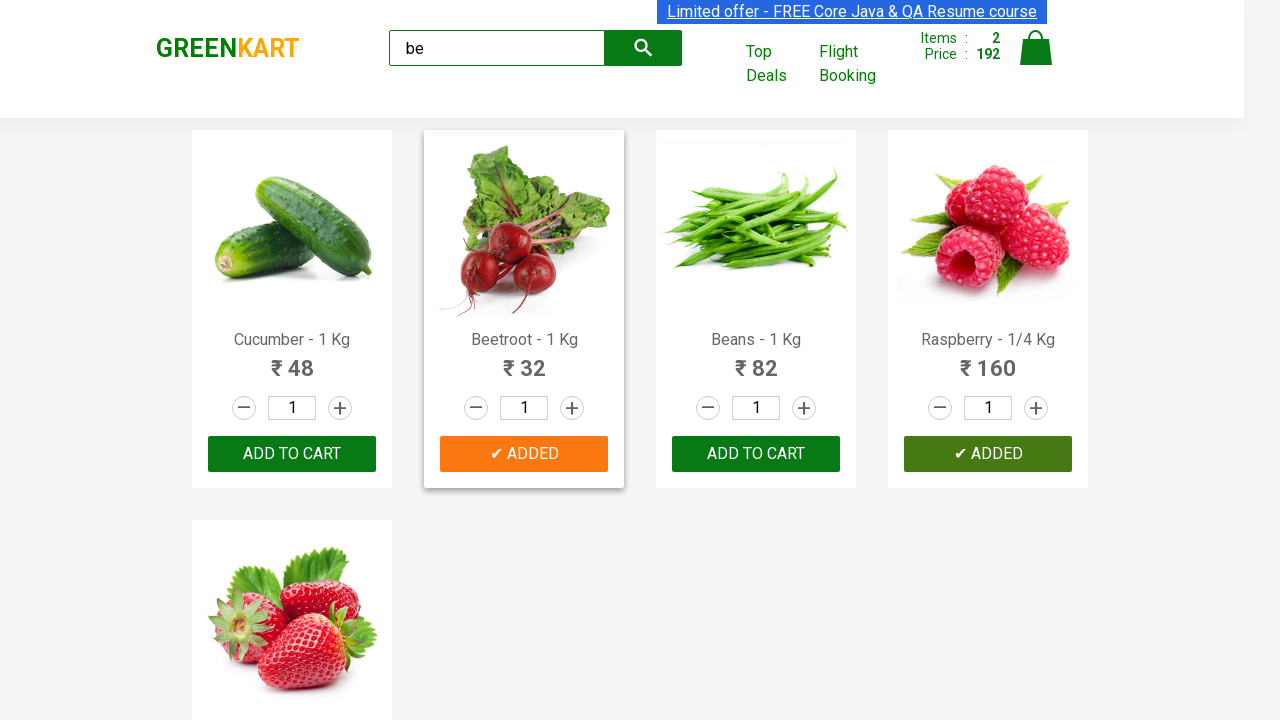

Clicked cart icon to view cart at (1036, 59) on .cart-icon
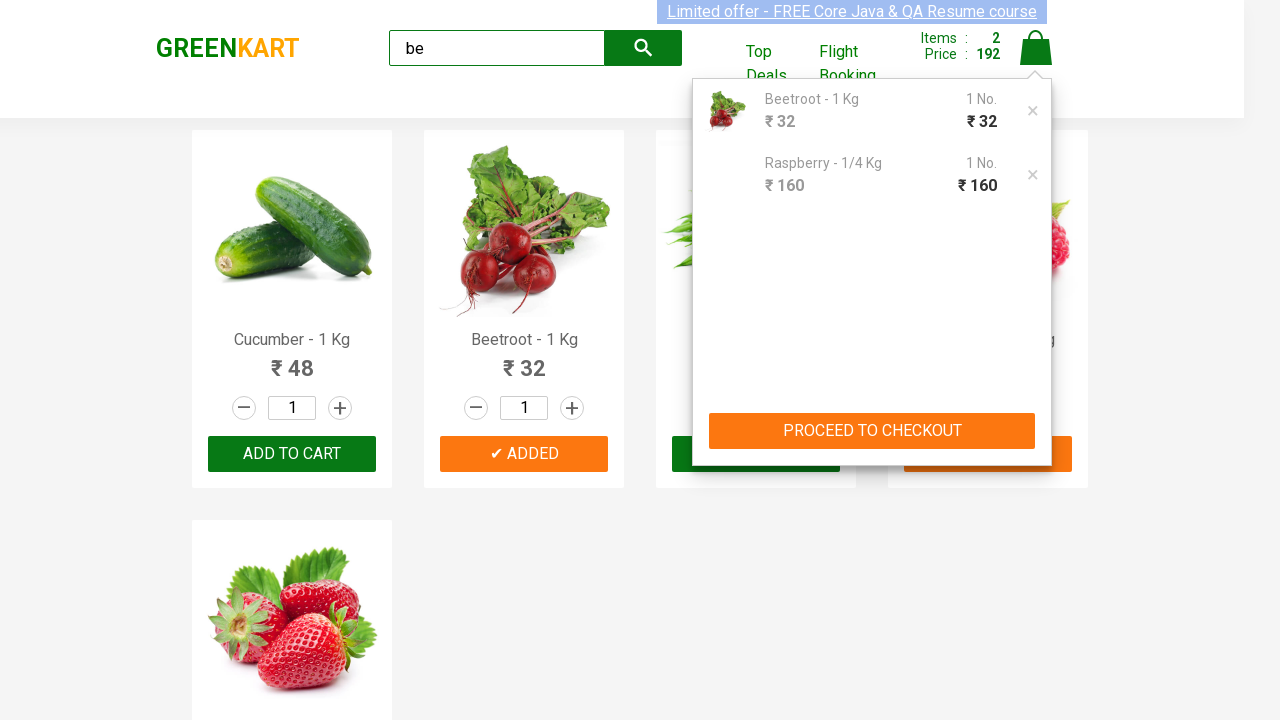

Clicked PROCEED TO CHECKOUT button at (872, 431) on text=PROCEED TO CHECKOUT
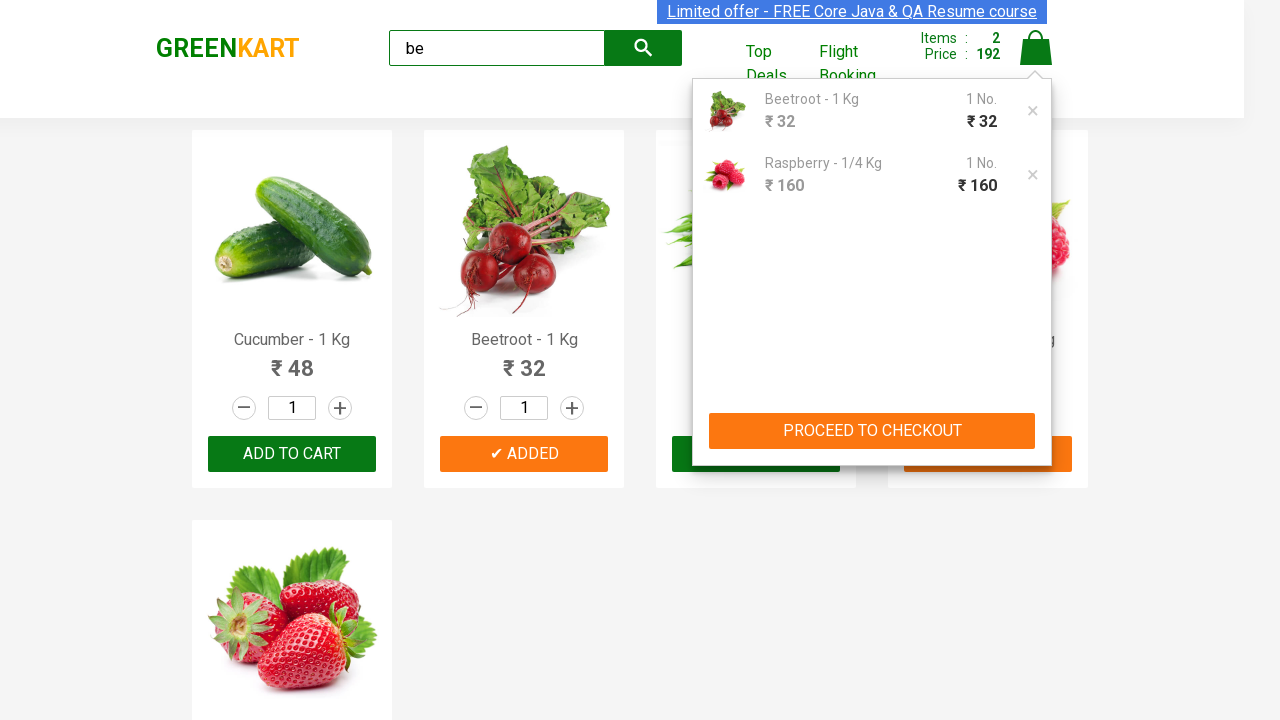

Entered promo code 'Rajitha' on .promoCode
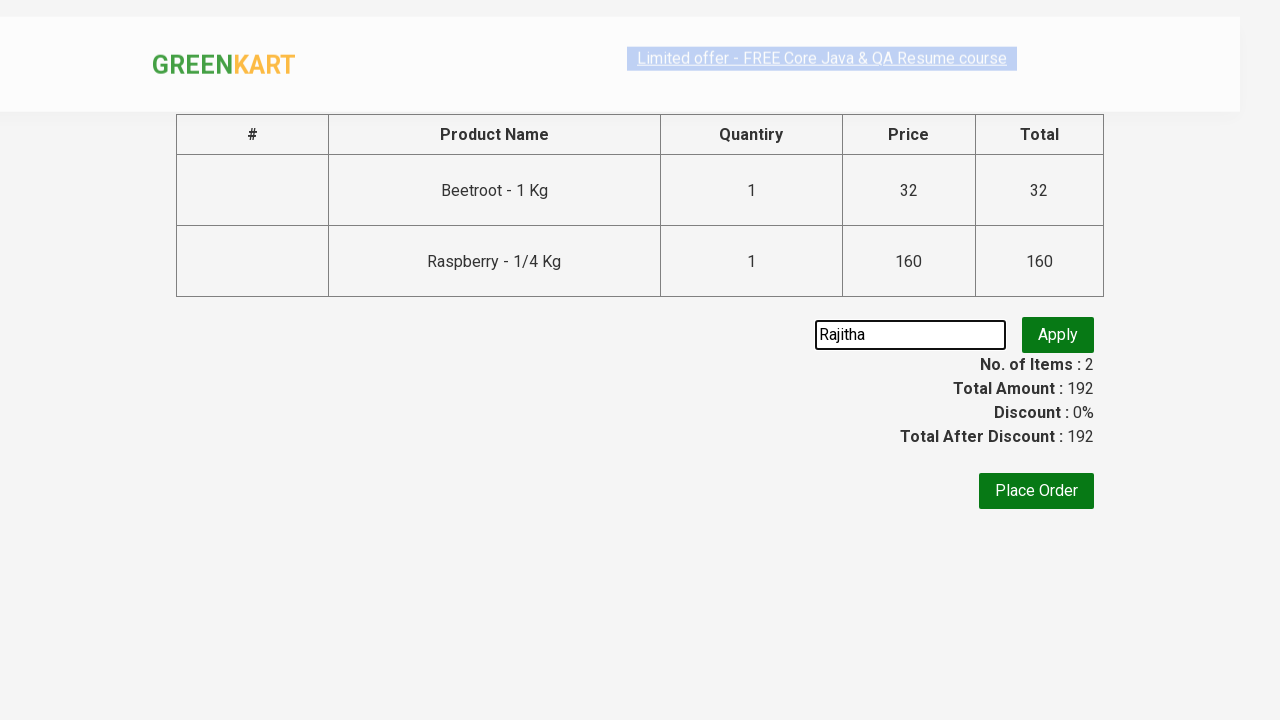

Clicked Apply button for promo code at (1058, 335) on text=Apply
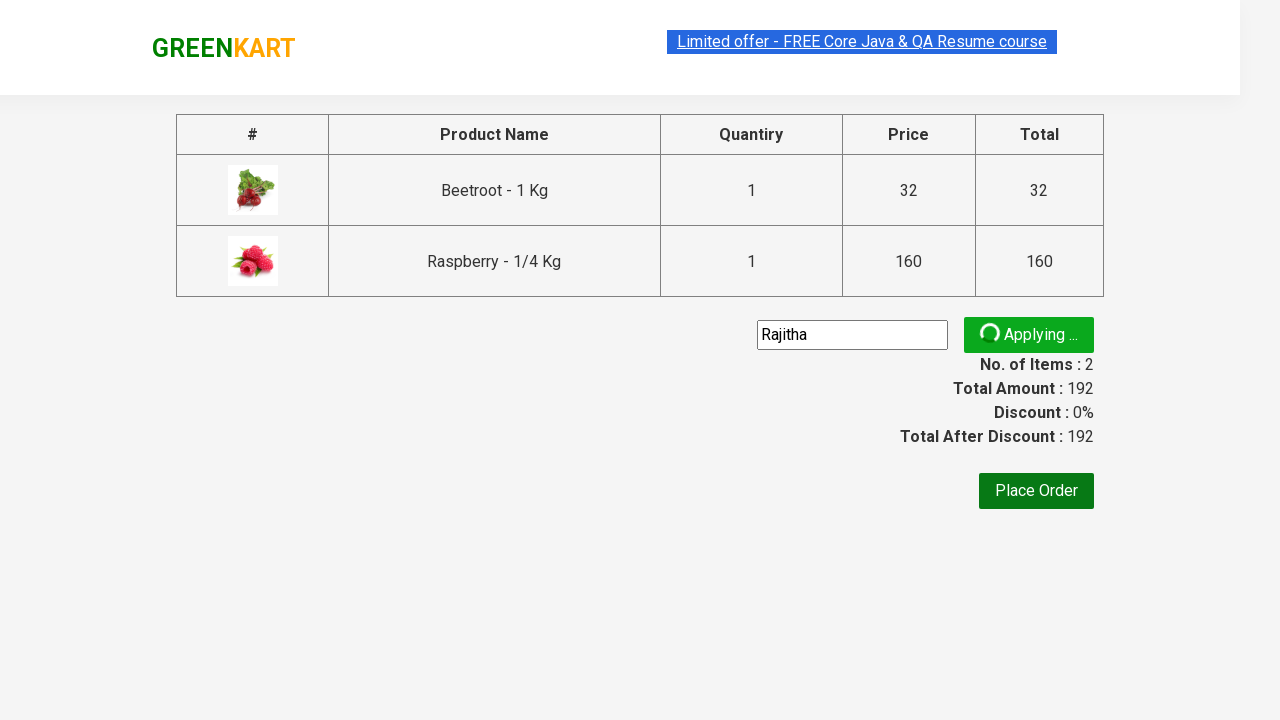

Waited 2 seconds for promo validation response
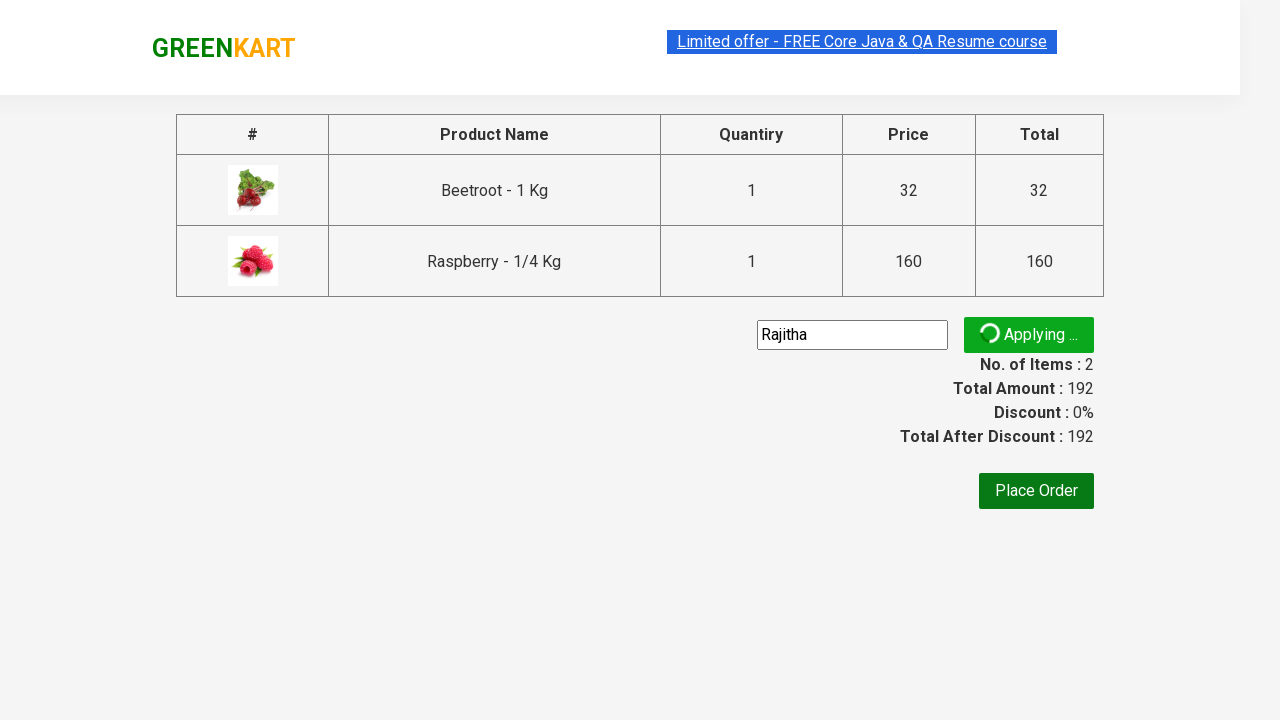

Verified promo code validation message shows 'Invalid code ..!'
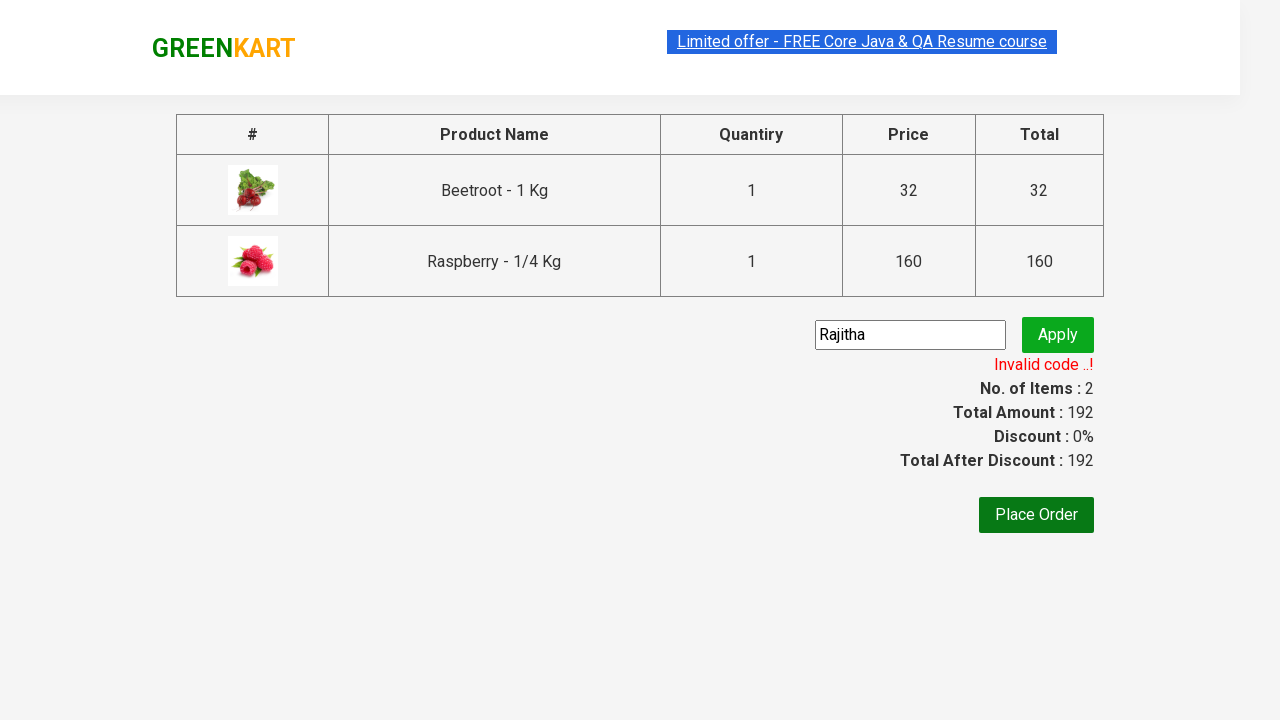

Clicked Place Order button to complete purchase at (1036, 515) on text=Place Order
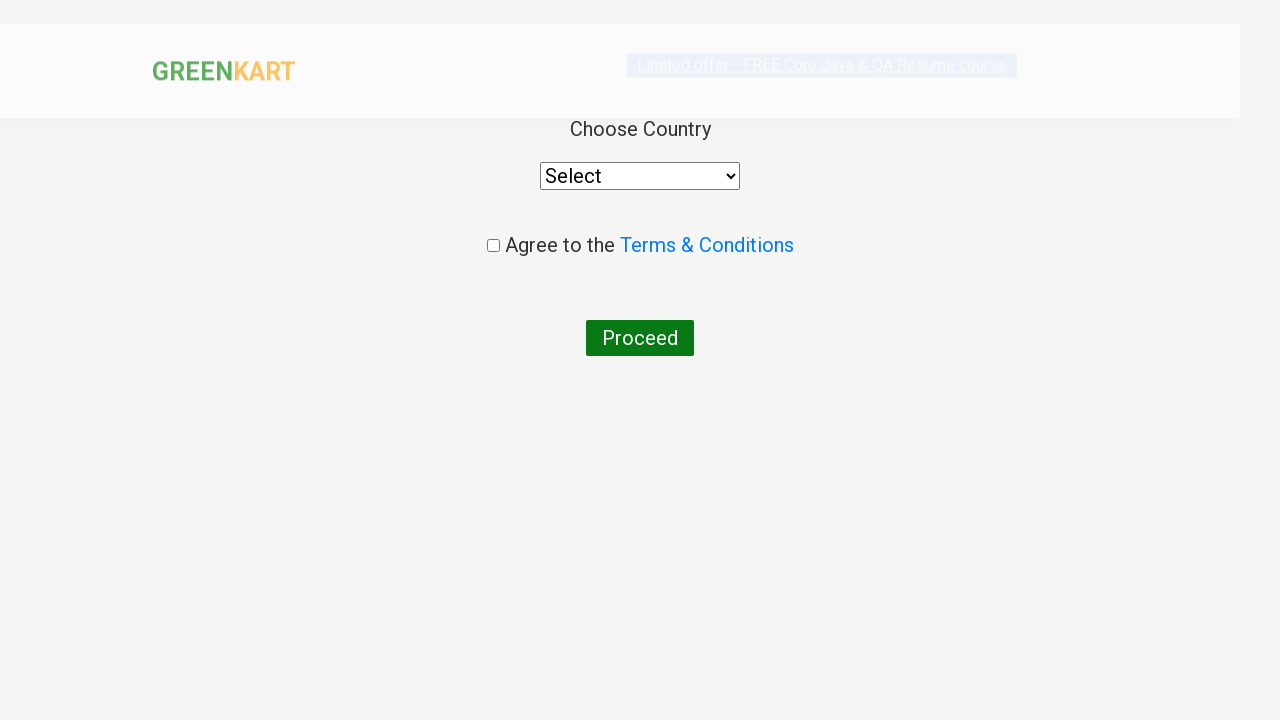

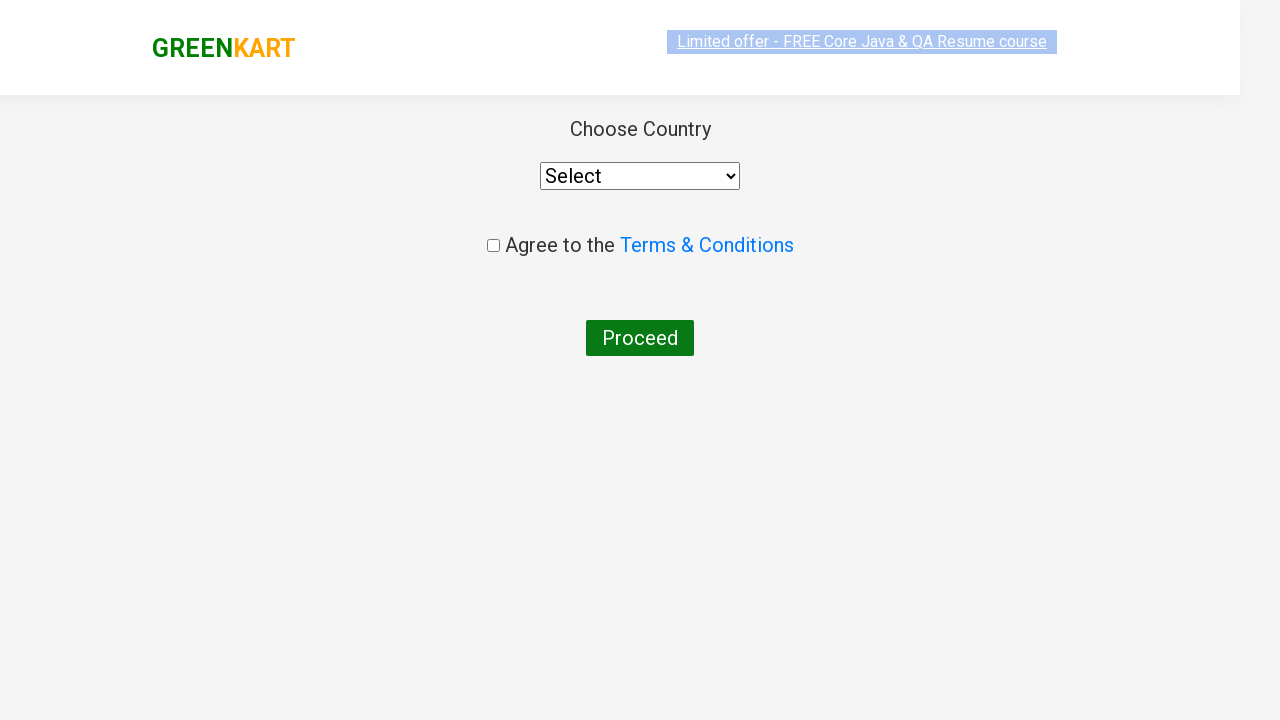